Tests cookie functionality by clicking a button to set a cookie and verifying its value

Starting URL: https://example.cypress.io/commands/cookies

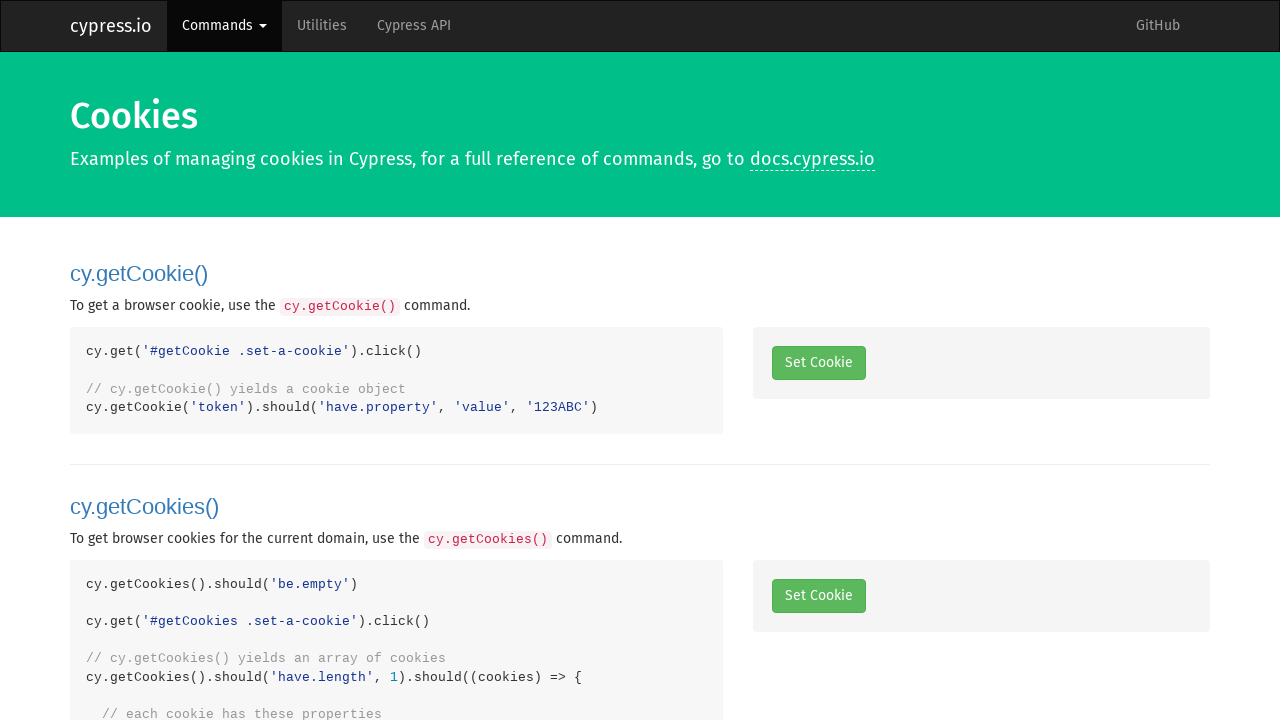

Clicked button to set a cookie at (818, 363) on .set-a-cookie
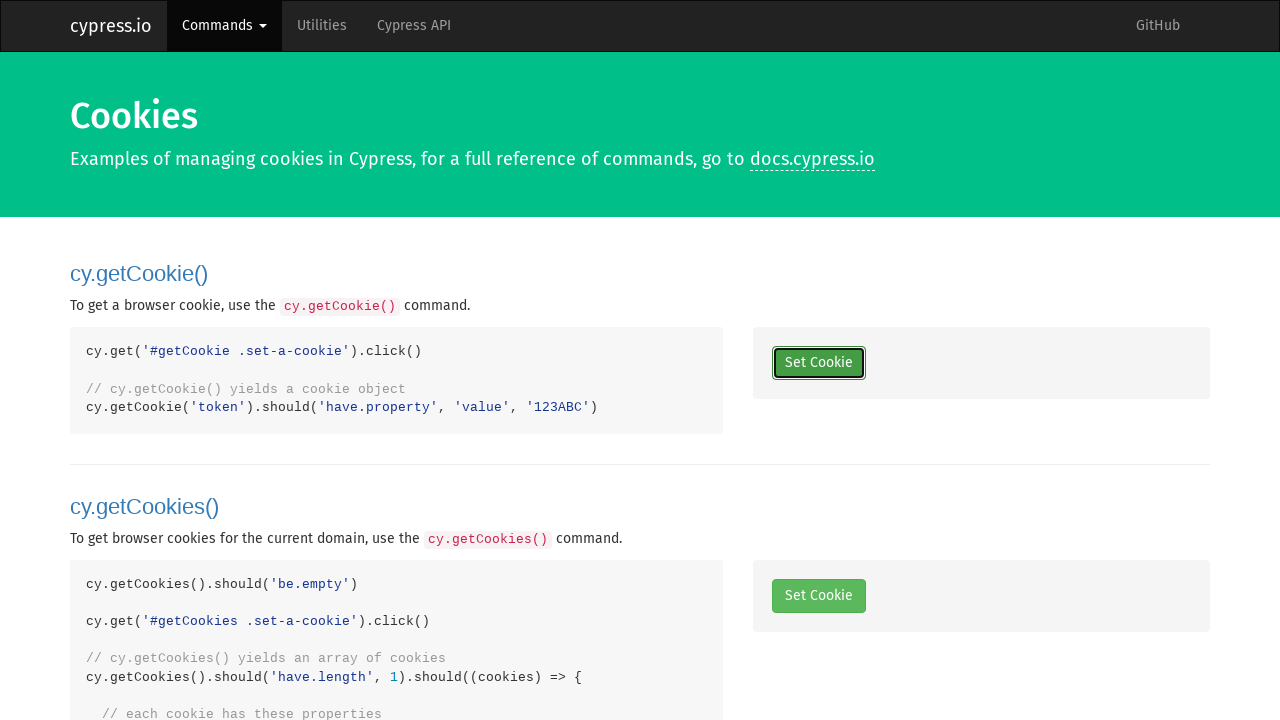

Retrieved cookies from context
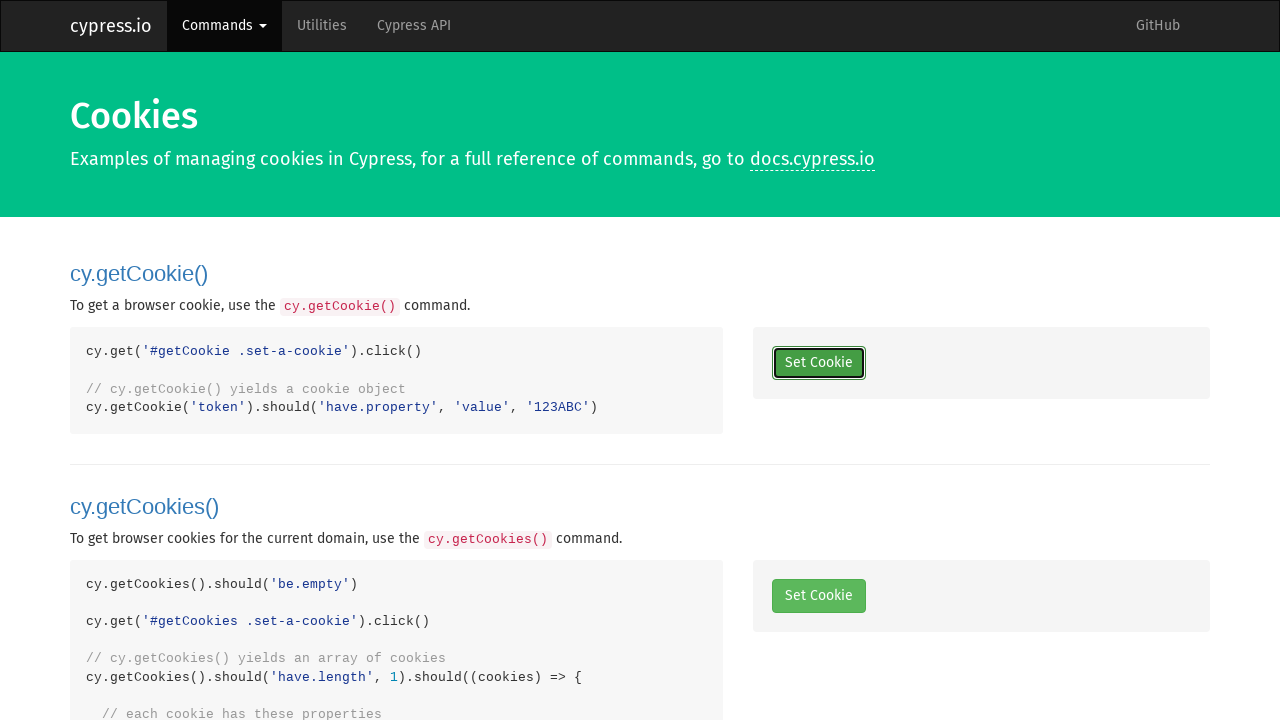

Found token cookie in cookies list
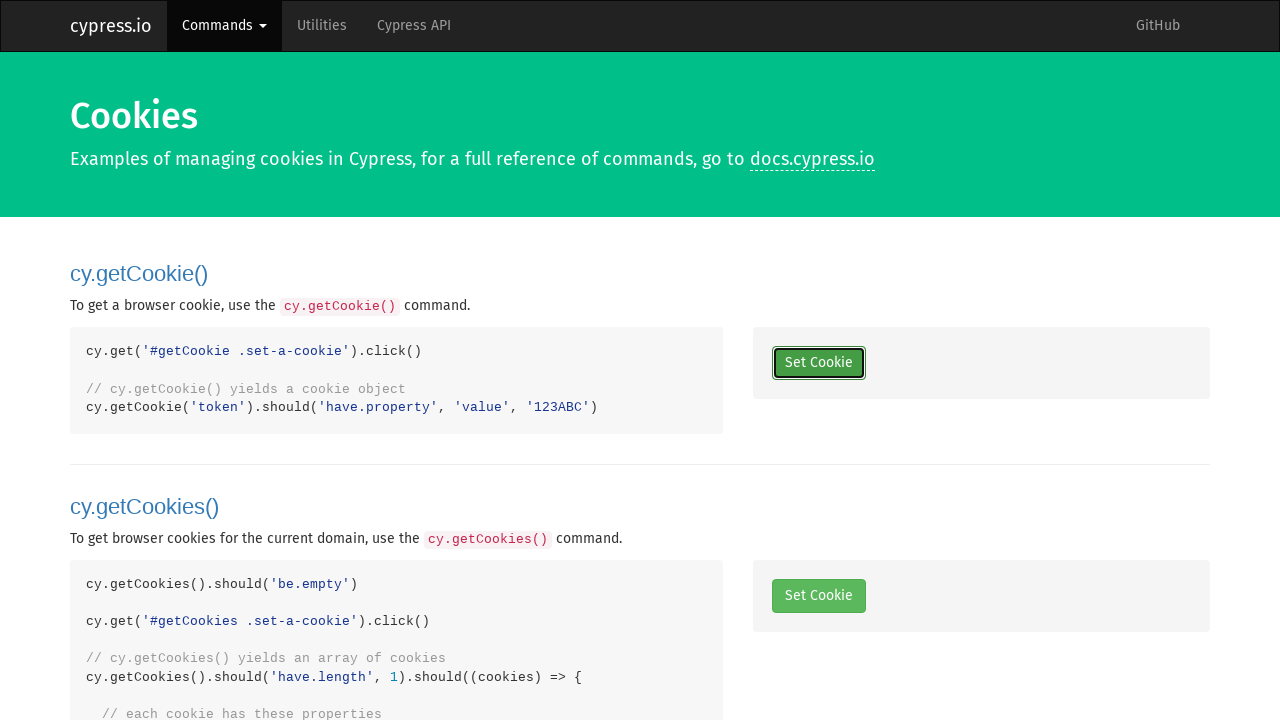

Verified token cookie exists
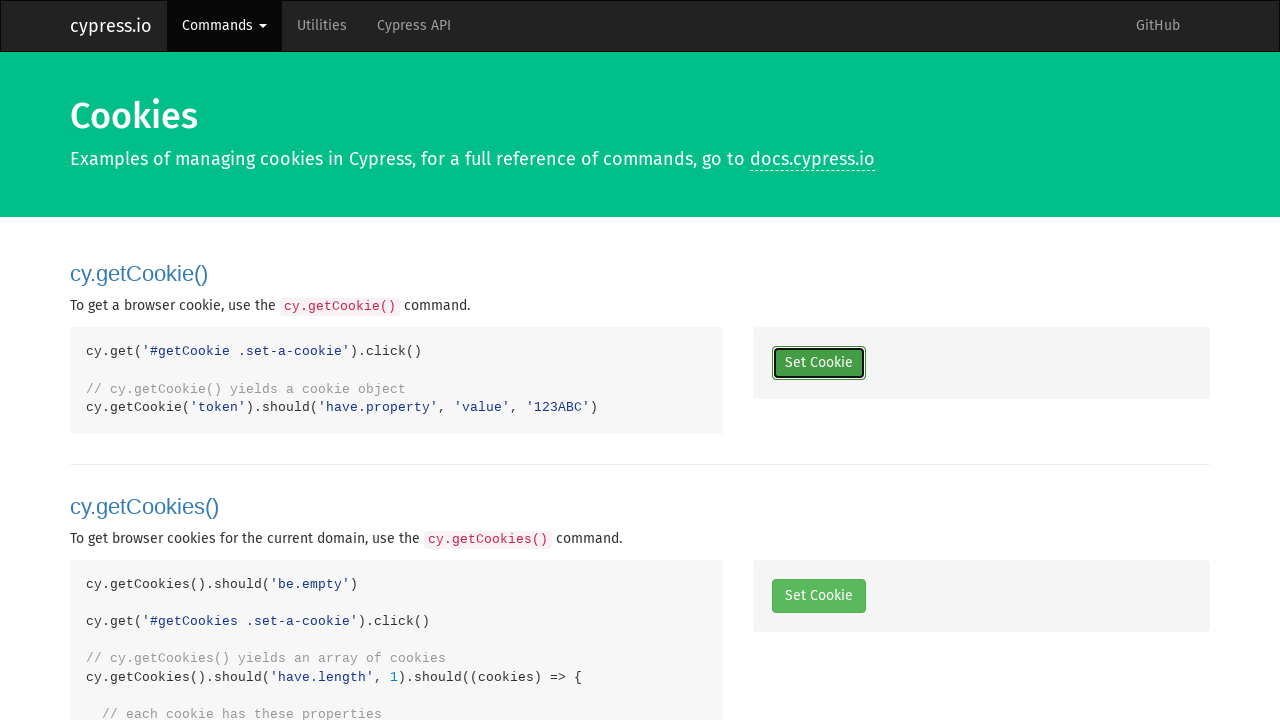

Verified token cookie value equals '123ABC'
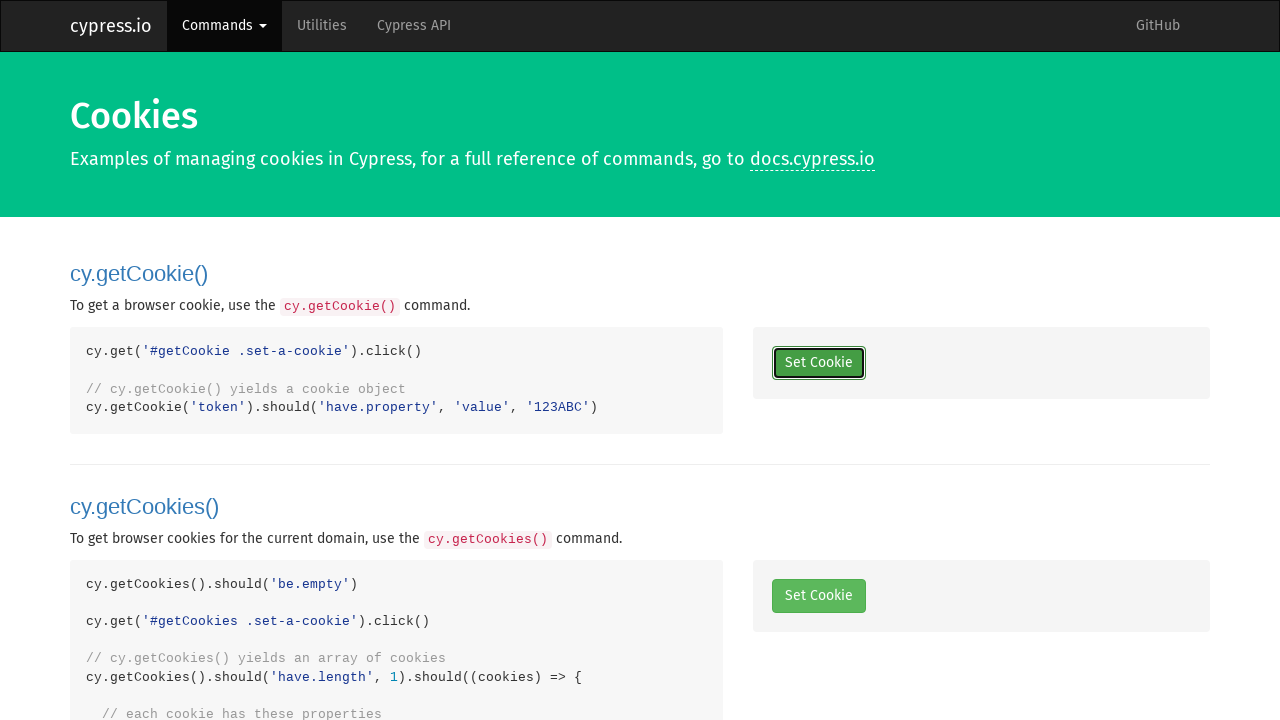

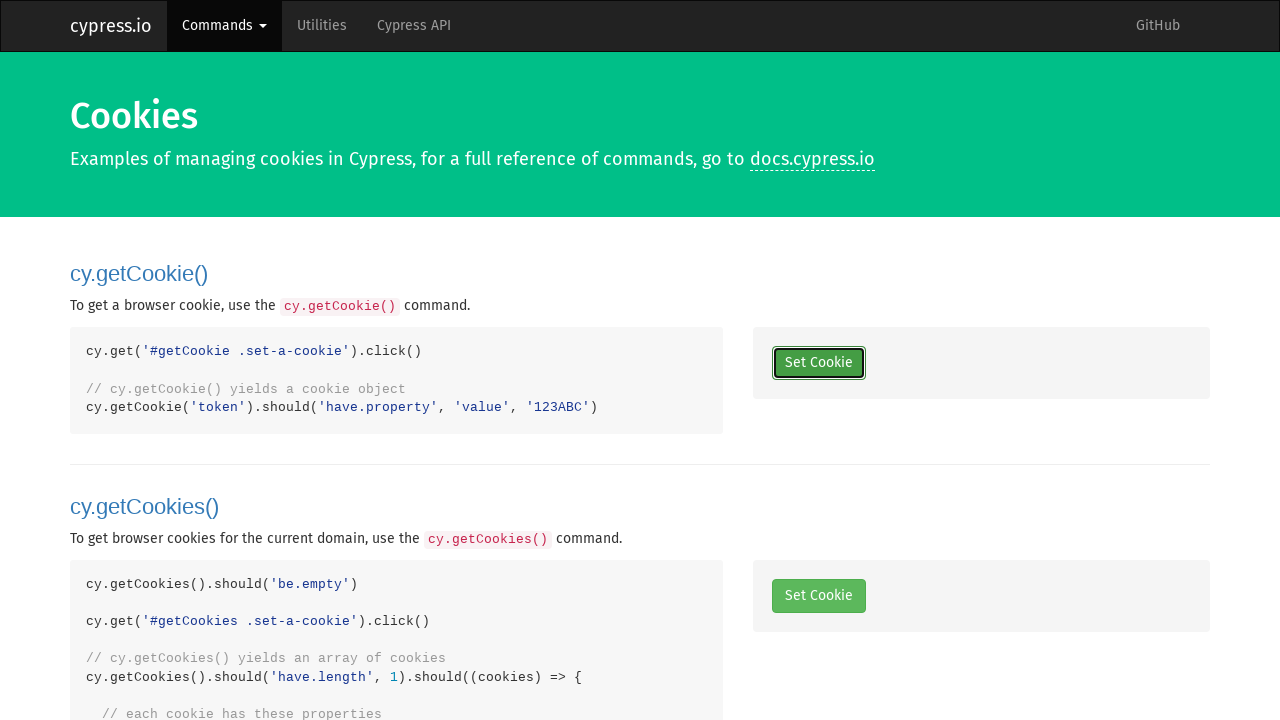